Verifies that clicking the Lab Tests link navigates to the Lab Tests page from Apollo247 specialties page.

Starting URL: https://www.apollo247.com/specialties

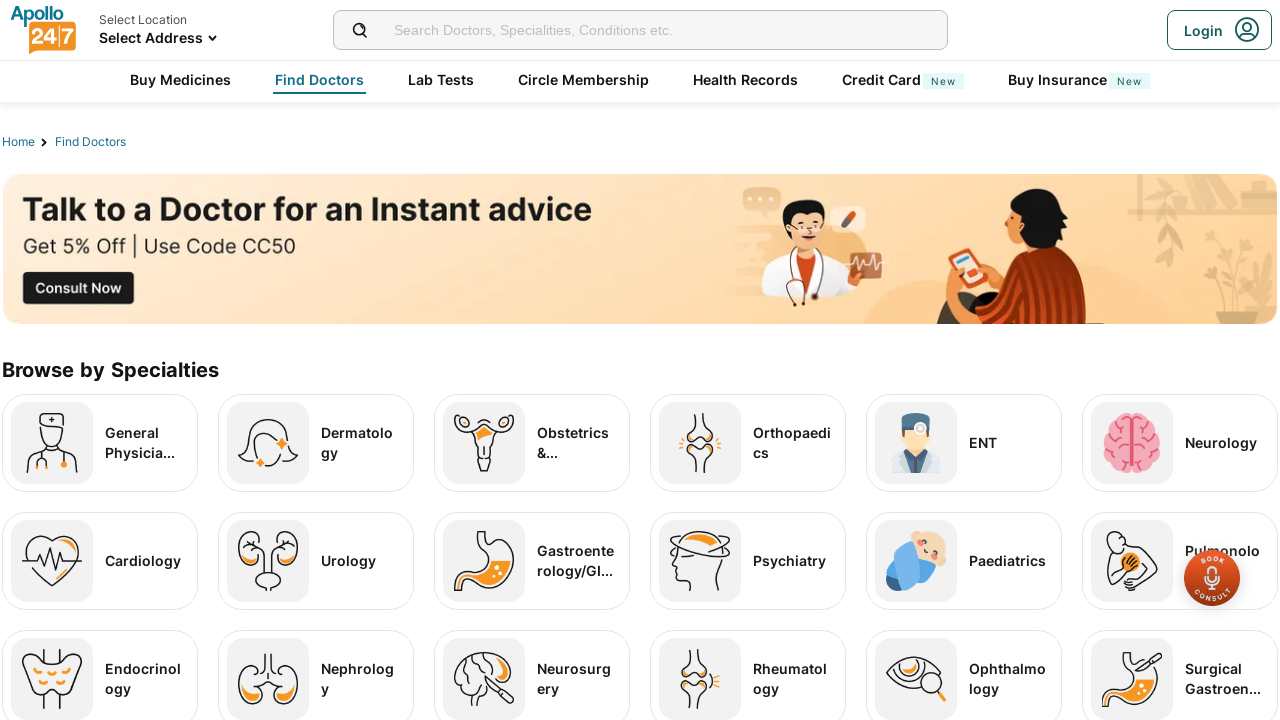

Clicked Lab Tests link on Apollo247 specialties page at (441, 80) on internal:role=link[name="Lab Tests"s]
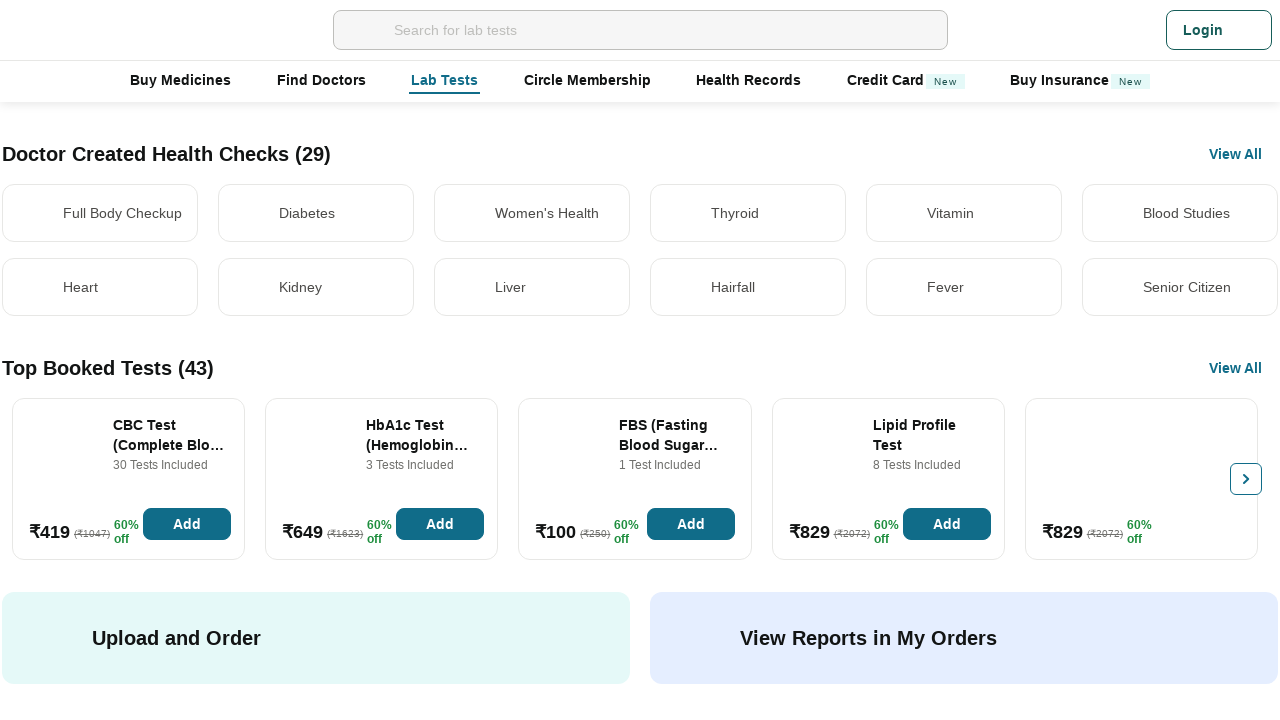

Lab Tests page loaded successfully
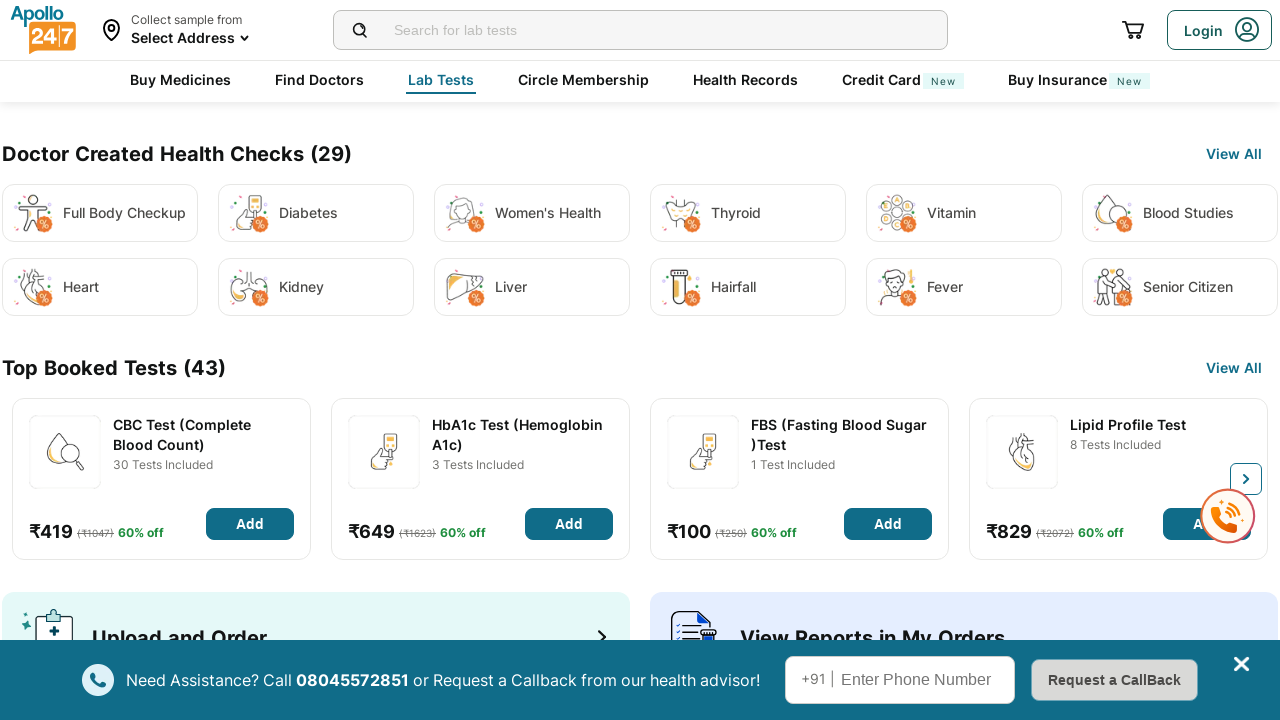

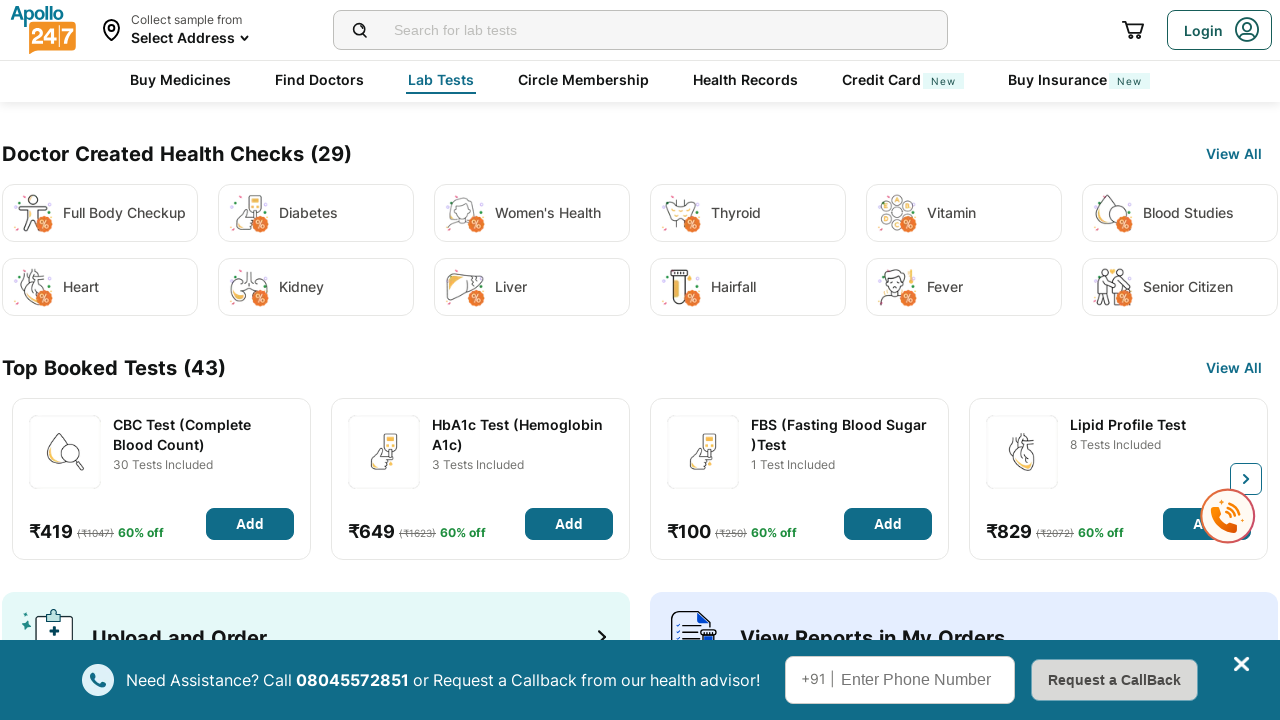